Tests dropdown selection on SpiceJet website by clicking on Currency dropdown and selecting SAR option

Starting URL: https://www.spicejet.com/

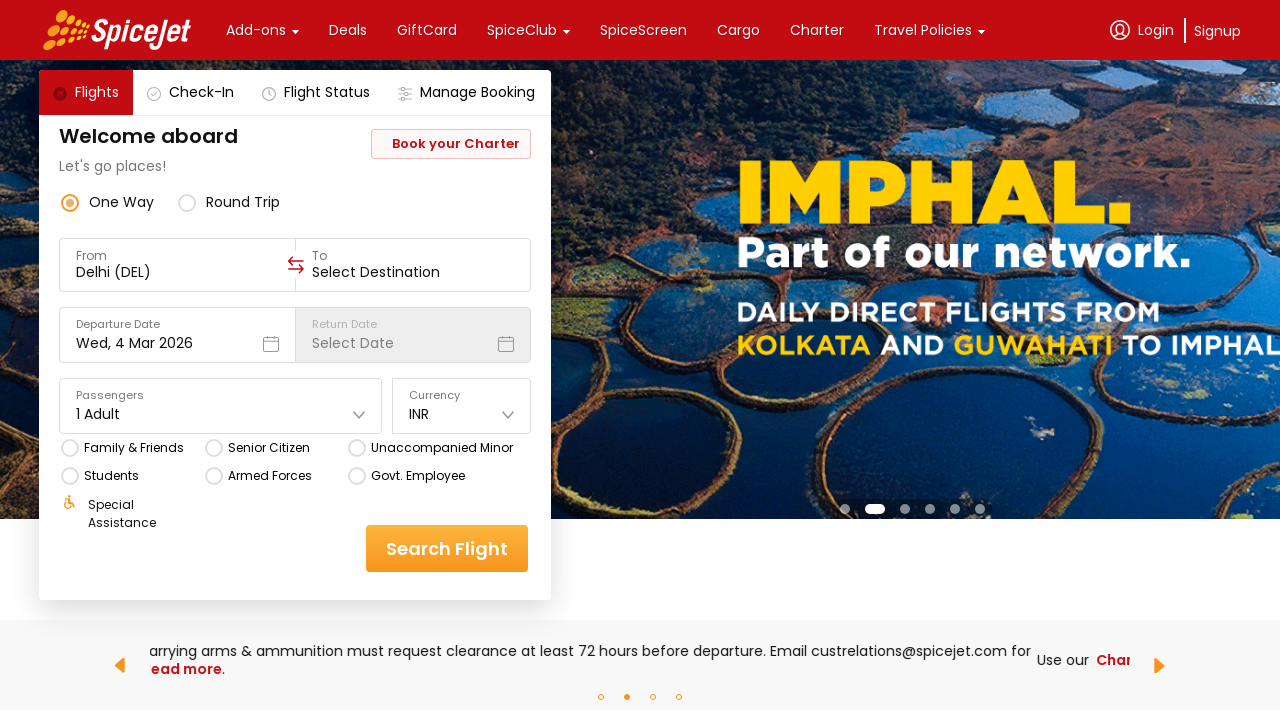

Waited 2000ms for SpiceJet page to load
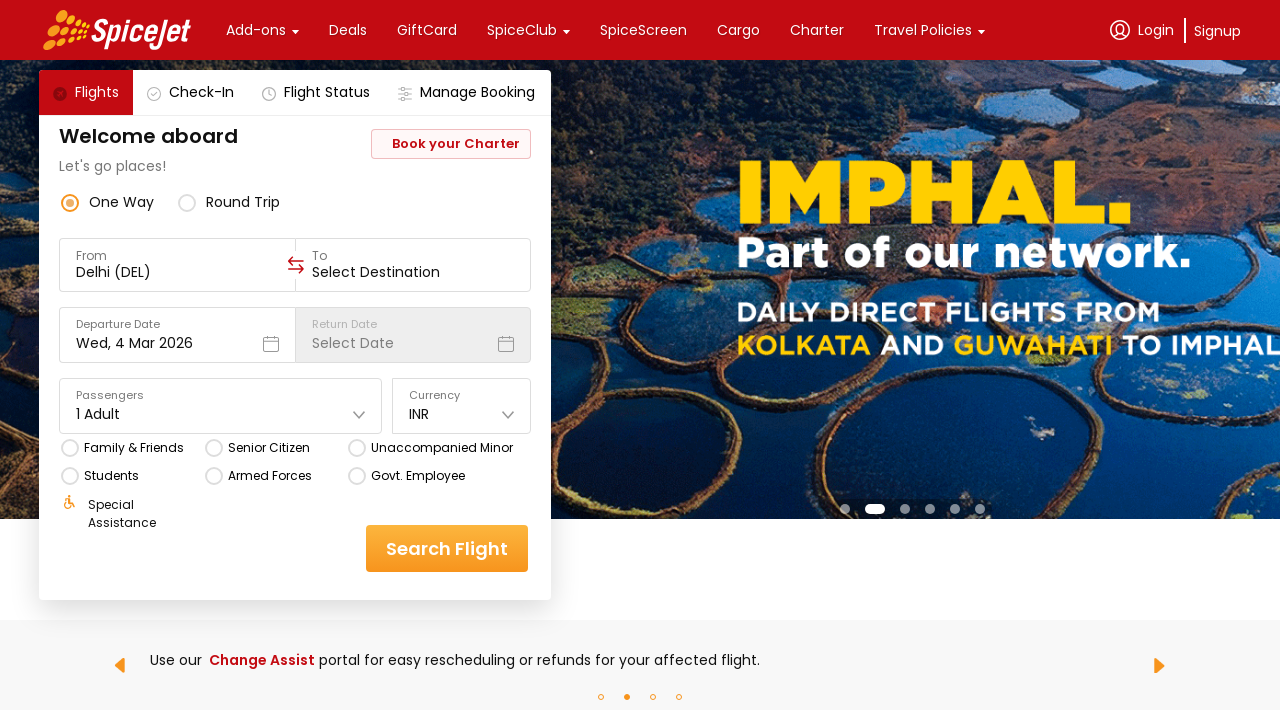

Clicked on Currency dropdown at (462, 406) on xpath=//div[text()='Currency']/parent::div/parent::div
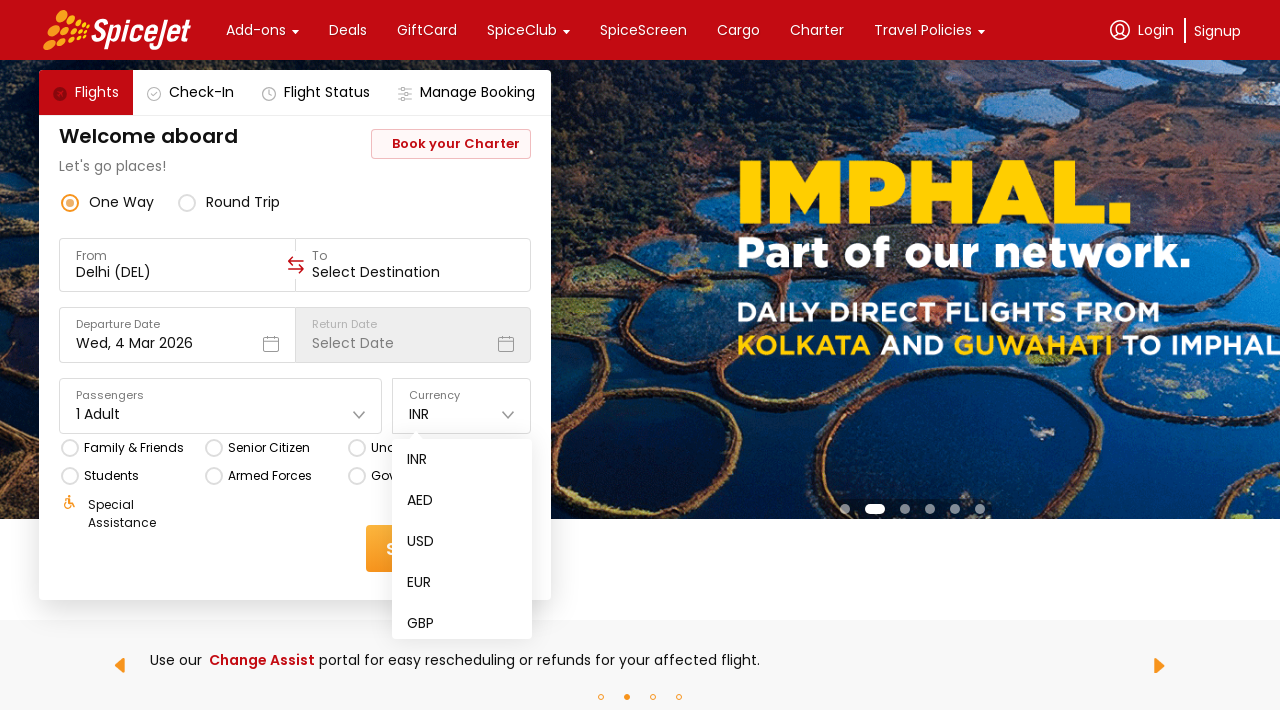

Selected SAR option from Currency dropdown at (420, 538) on xpath=//div[text()='Currency']/parent::div/following-sibling::div//div[@dir='aut
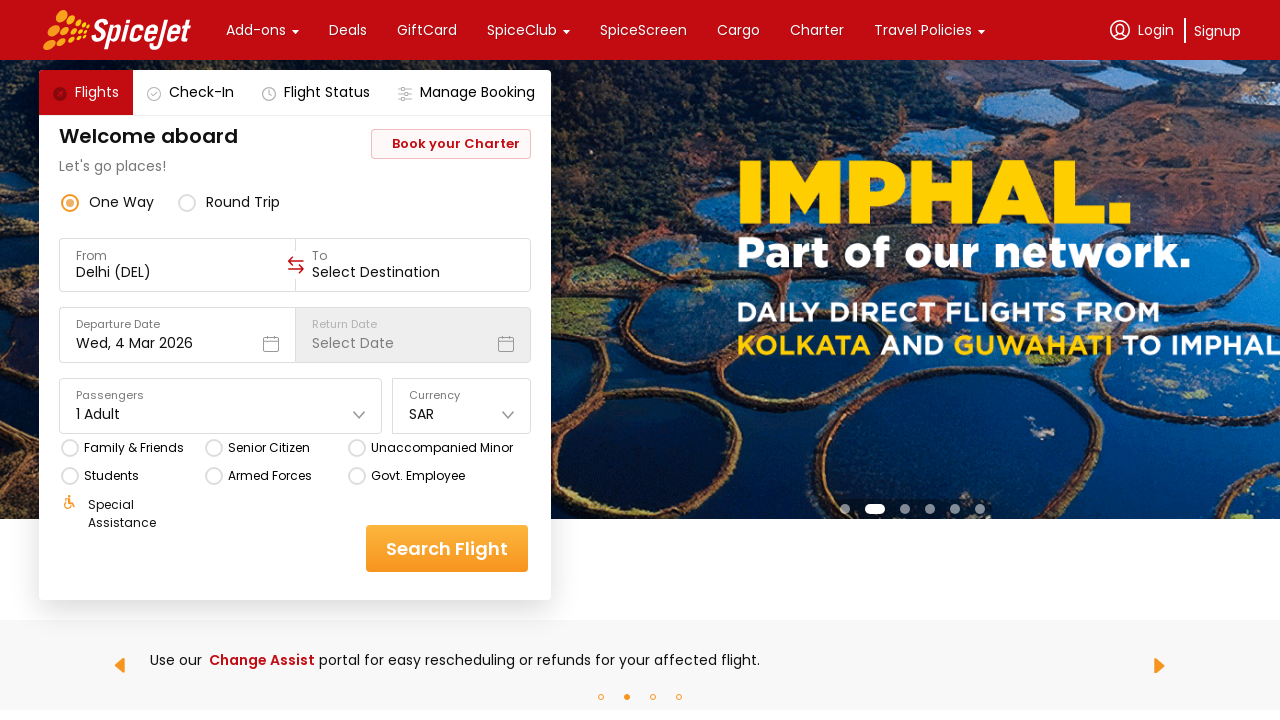

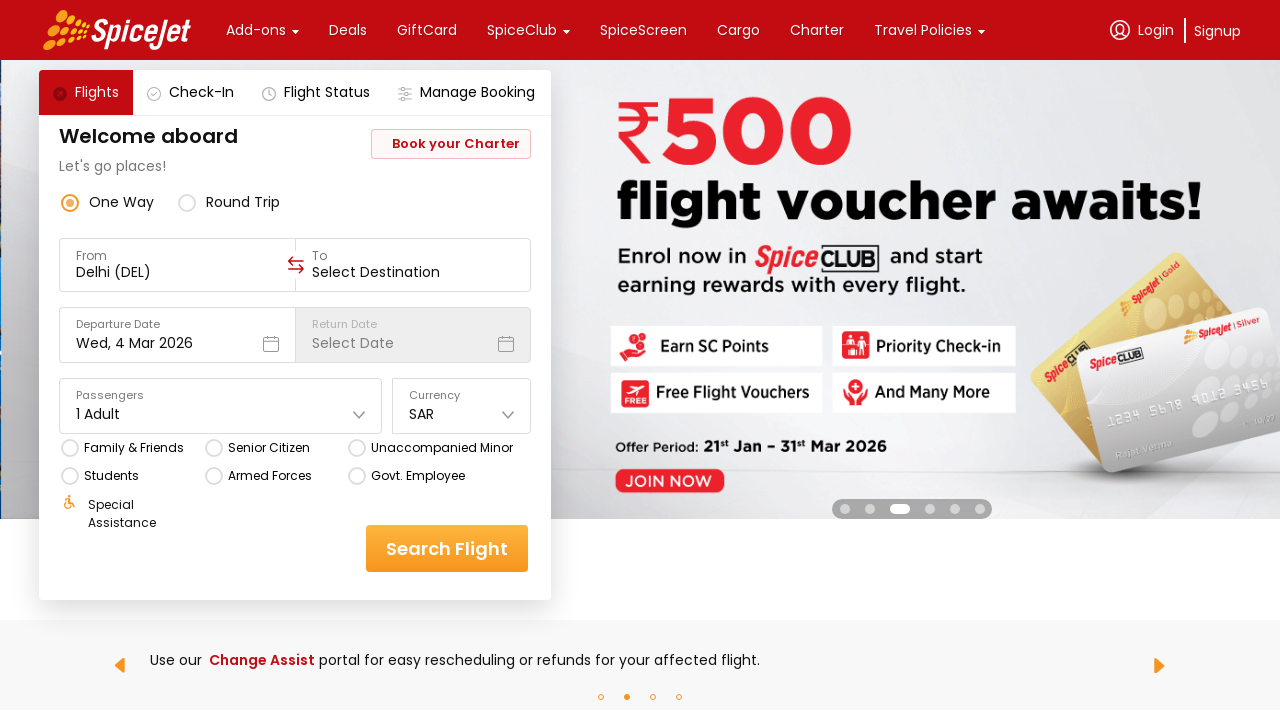